Tests the search functionality on the Kritikos supermarket website by navigating to the homepage and searching for a product using the search bar.

Starting URL: https://kritikos-sm.gr/

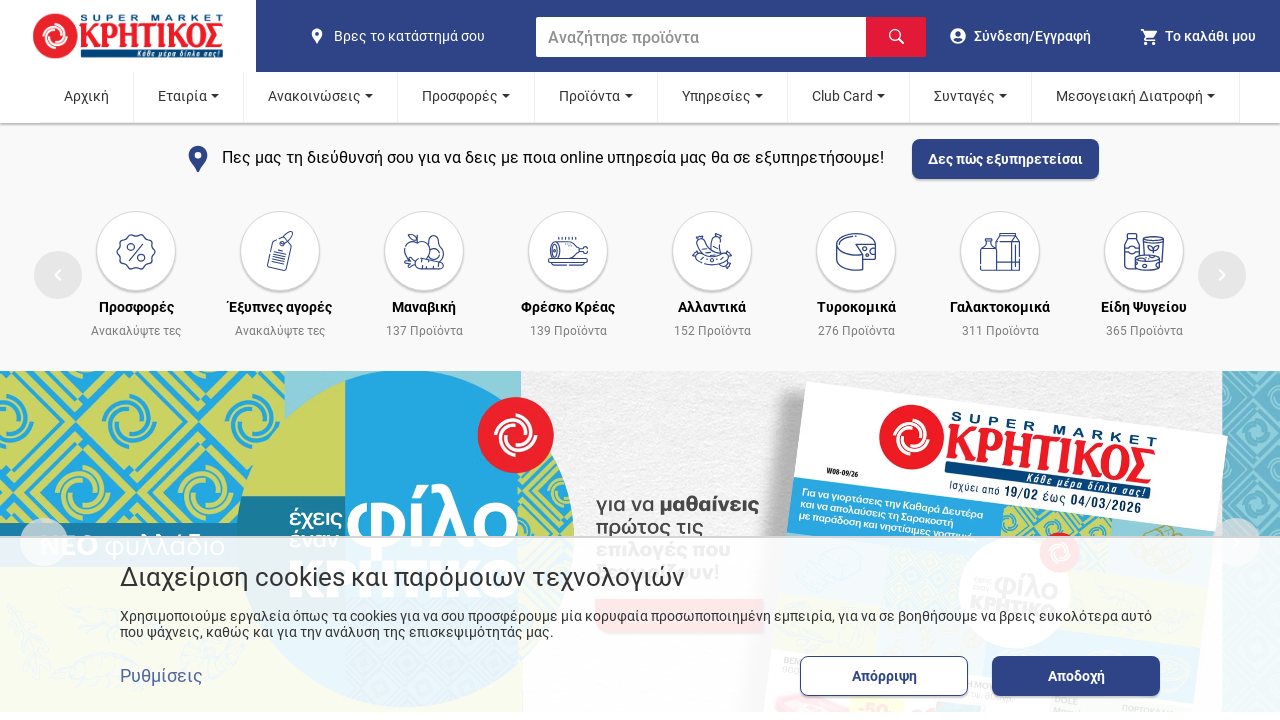

Cleared the search bar on .SearchBar_input__eMa_Q
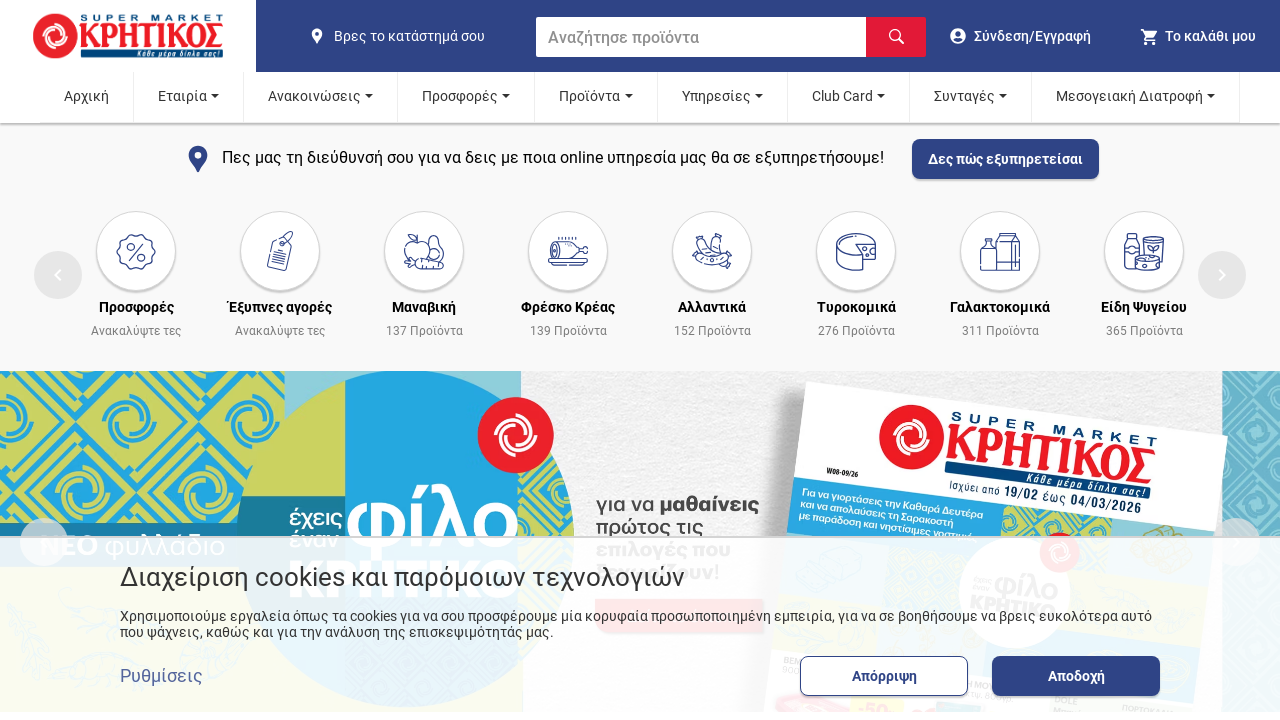

Entered search term 'γάλα' (milk) in the search bar on .SearchBar_input__eMa_Q
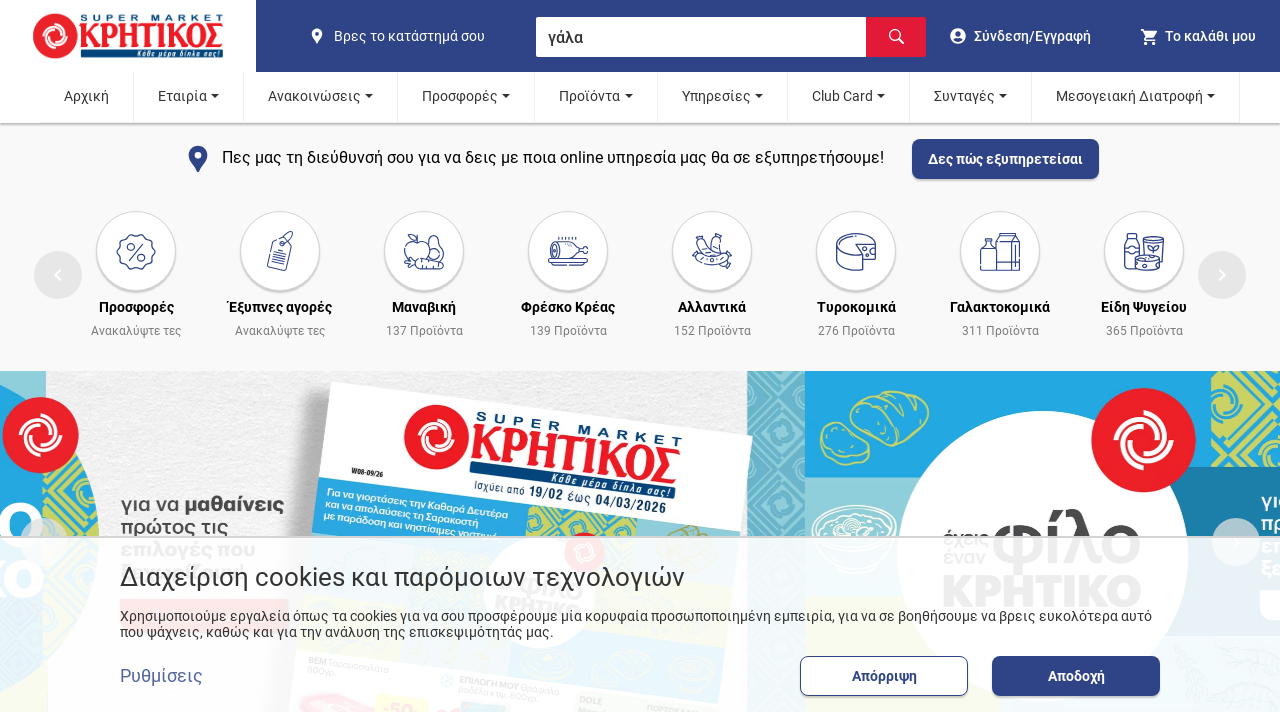

Pressed Enter to submit the search on .SearchBar_input__eMa_Q
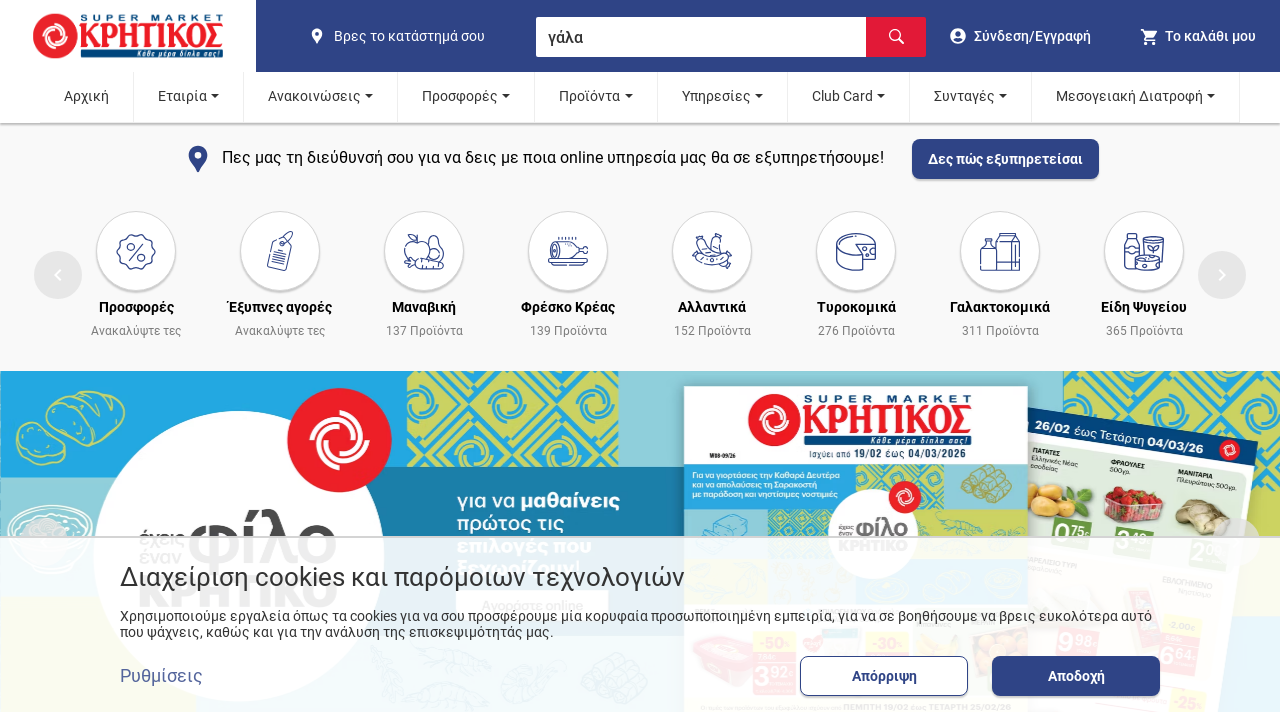

Search results loaded (networkidle state reached)
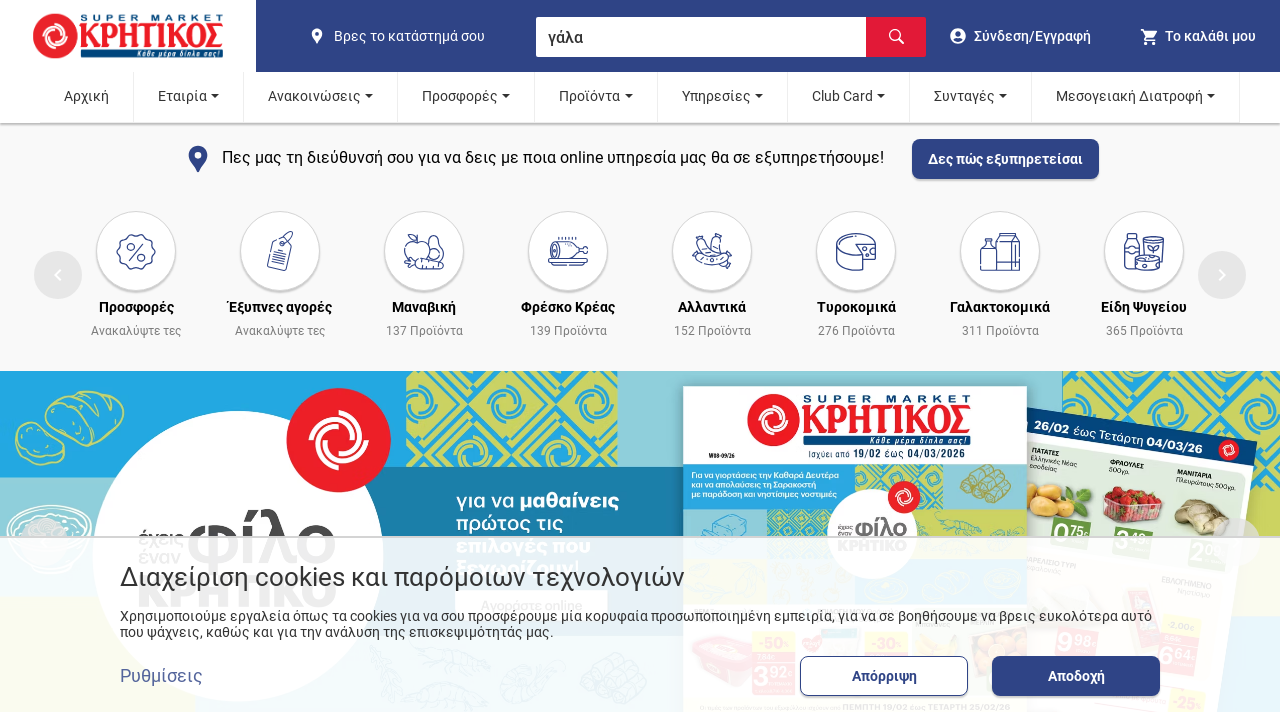

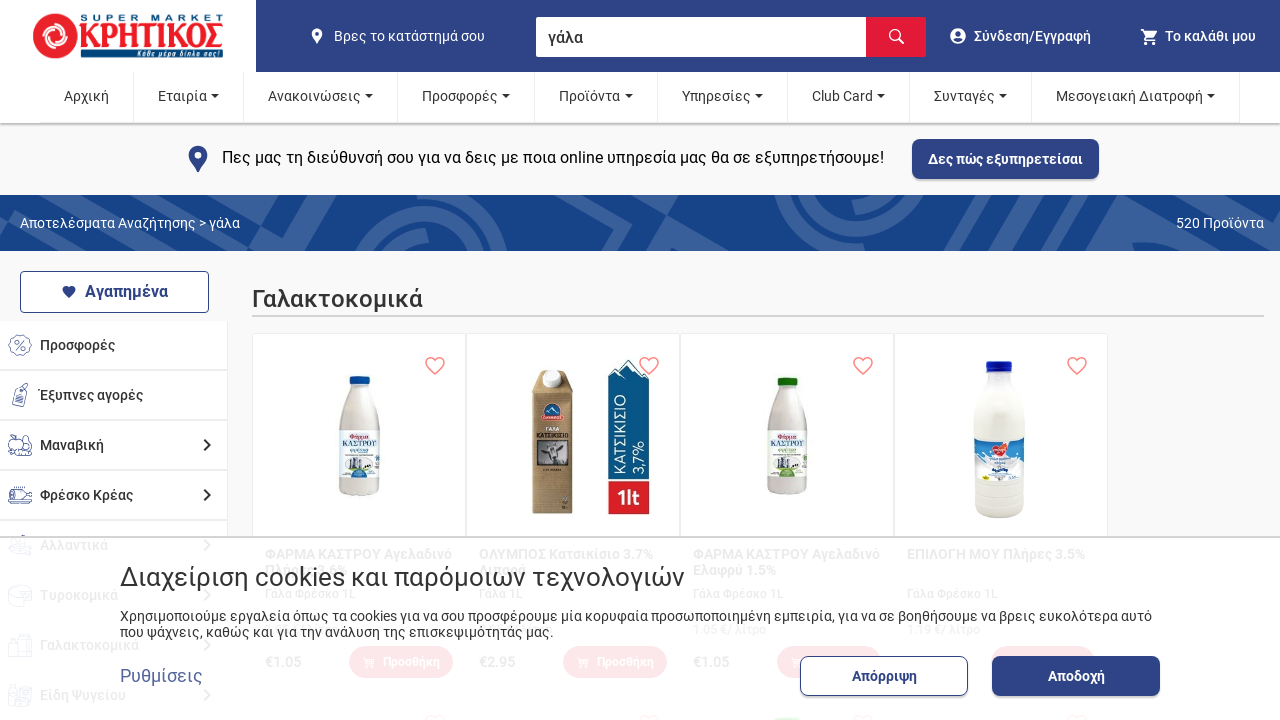